Tests scrolling functionality on a practice page by scrolling up, down, and to specific elements

Starting URL: https://www.letskodeit.com/practice

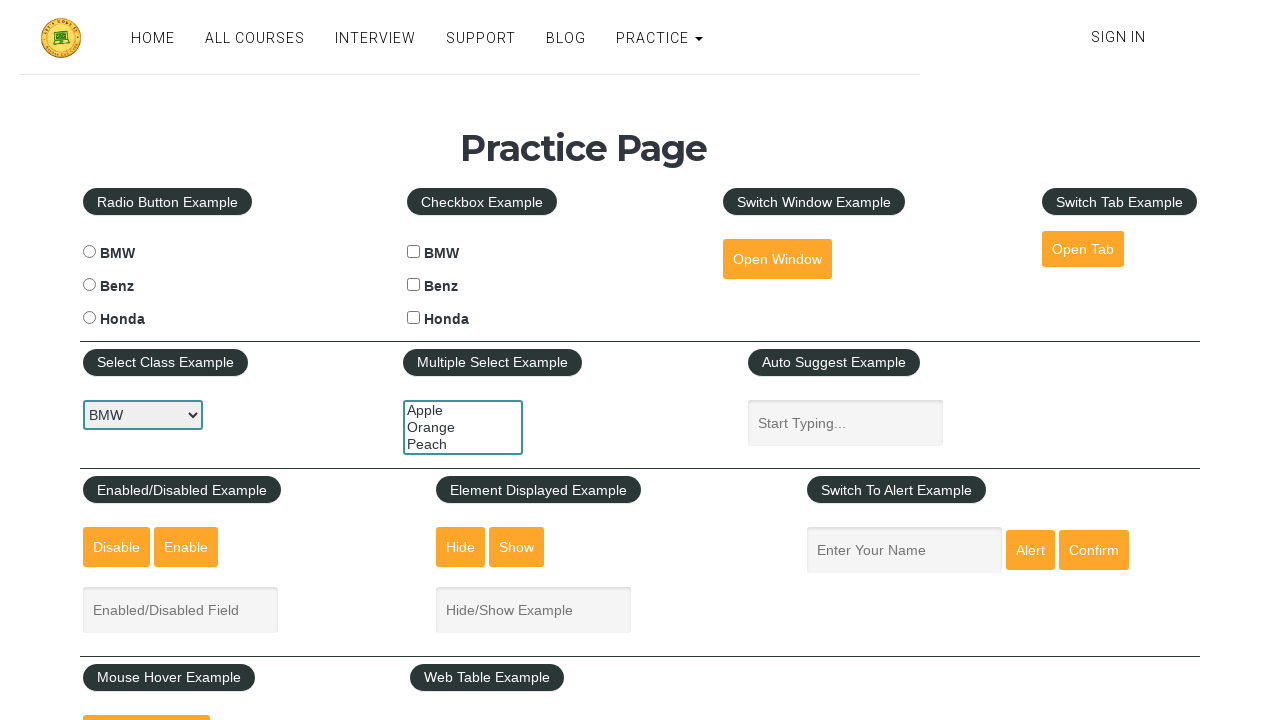

Scrolled down 1000 pixels
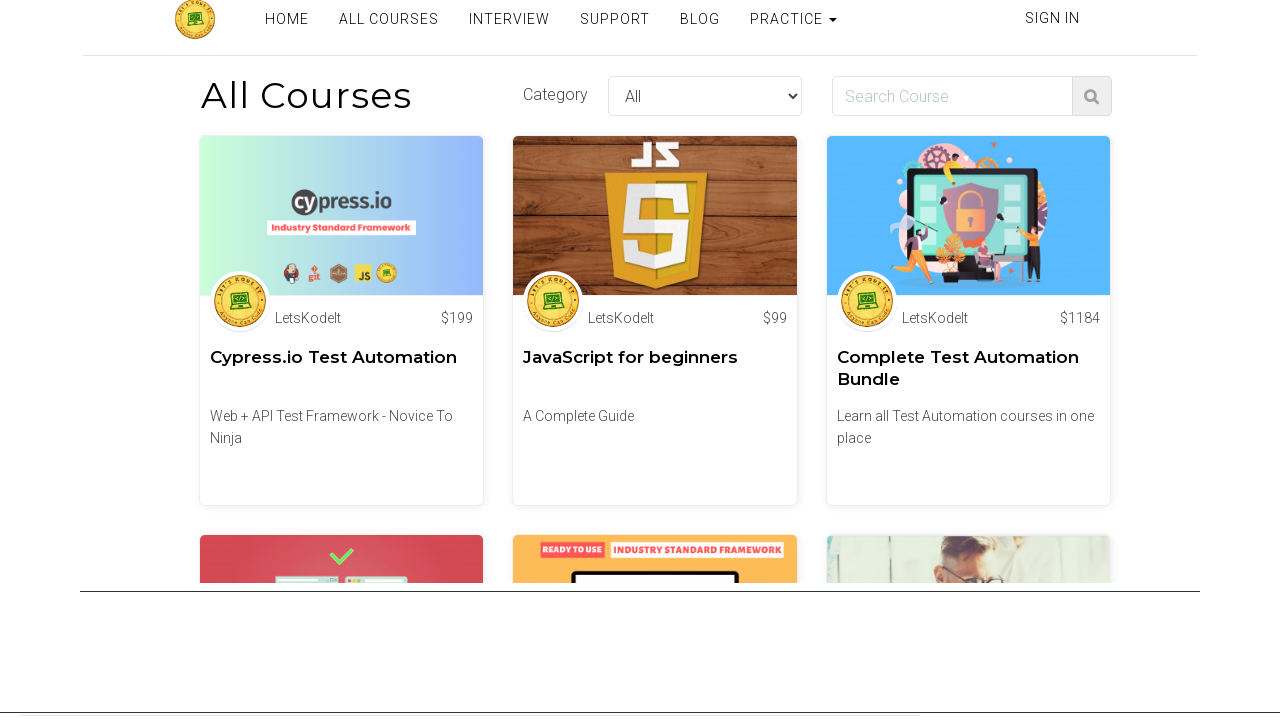

Waited 3 seconds after scrolling down
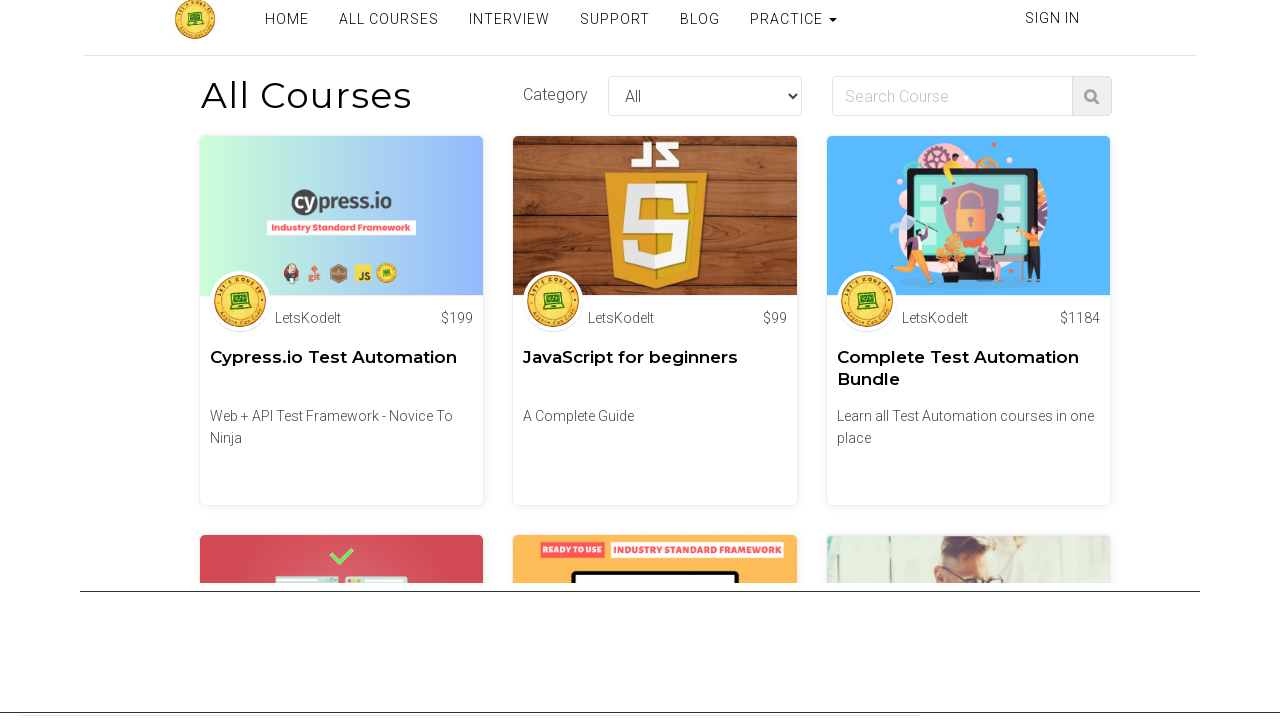

Scrolled up 1000 pixels
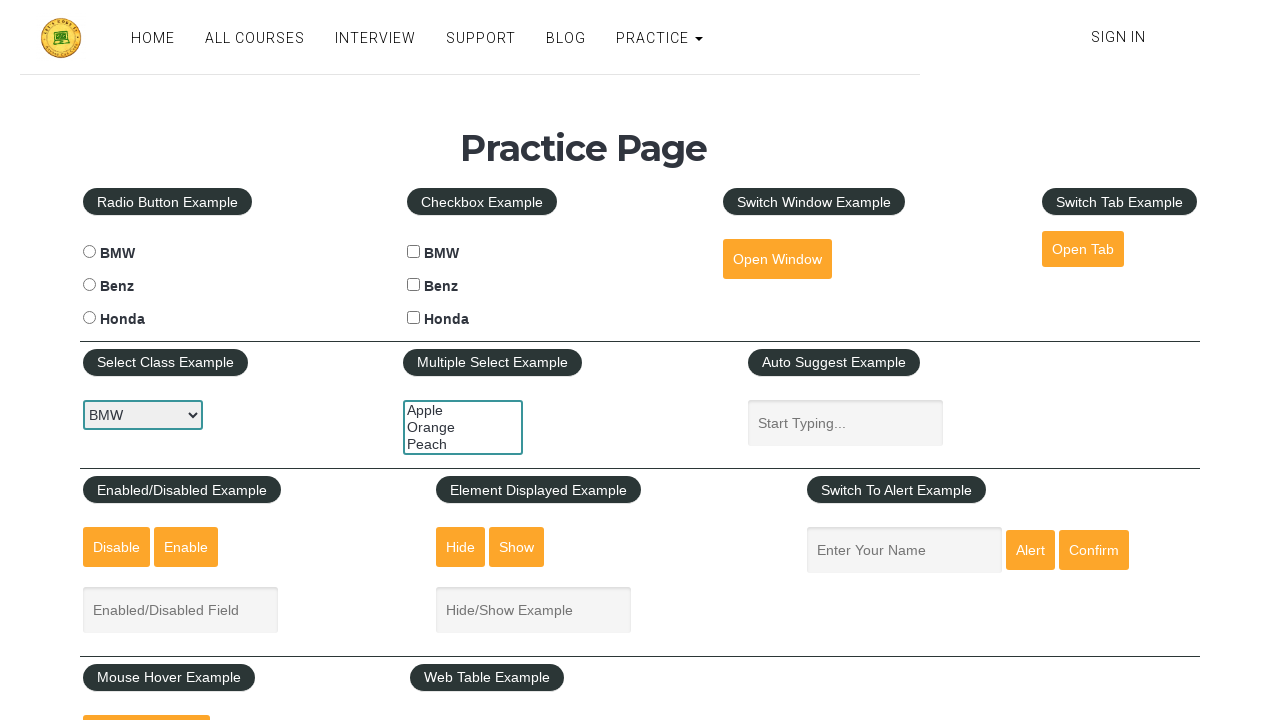

Waited 3 seconds after scrolling up
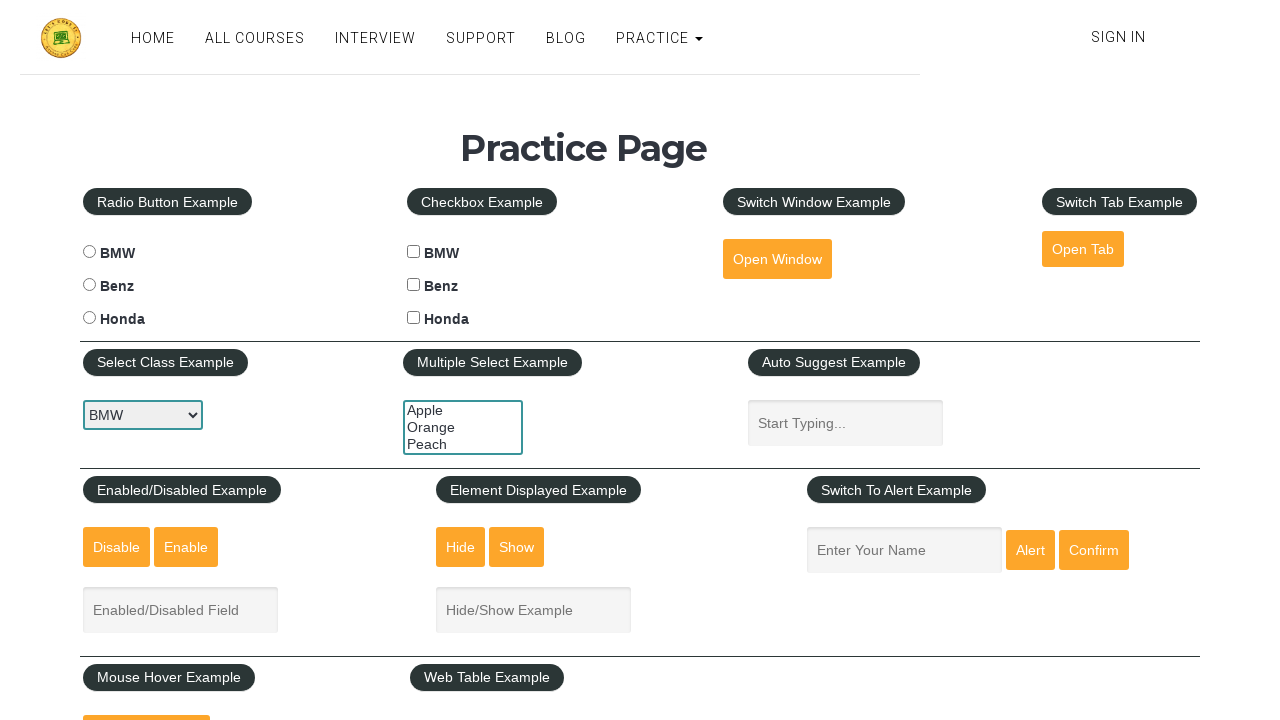

Scrolled #mousehover element into view
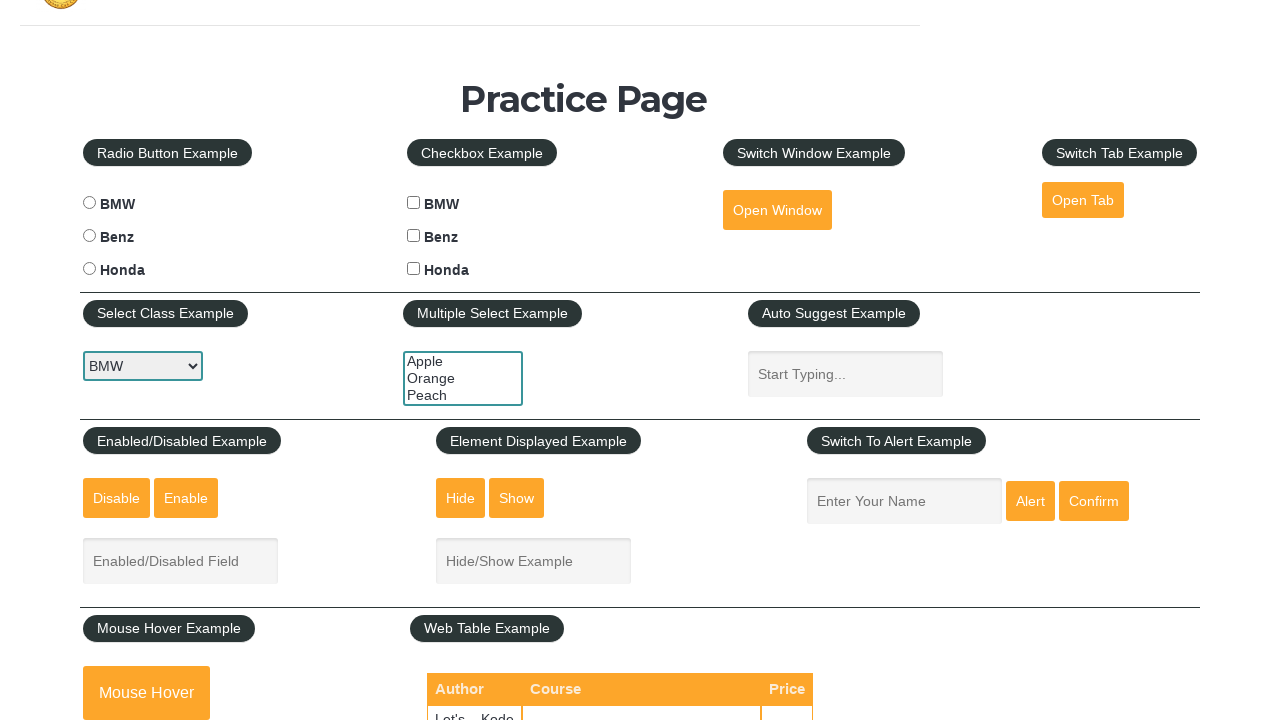

Waited 2 seconds after scrolling element into view
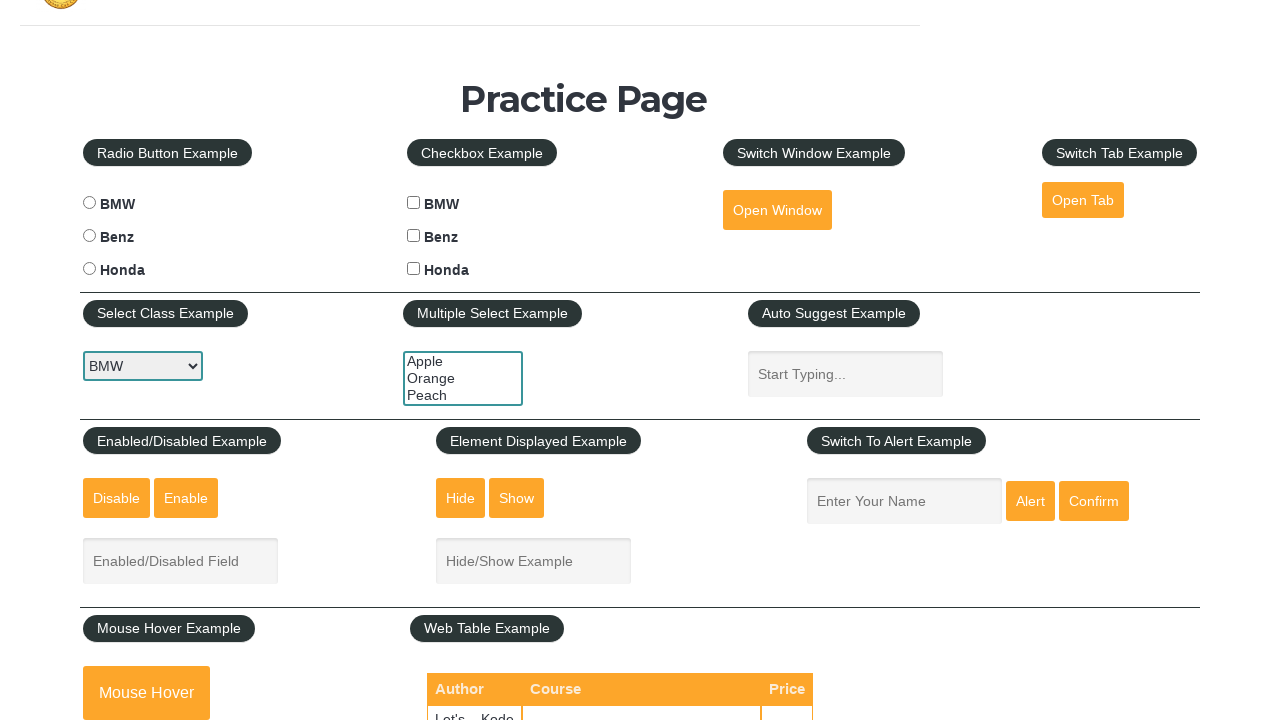

Adjusted scroll position by scrolling up 150 pixels
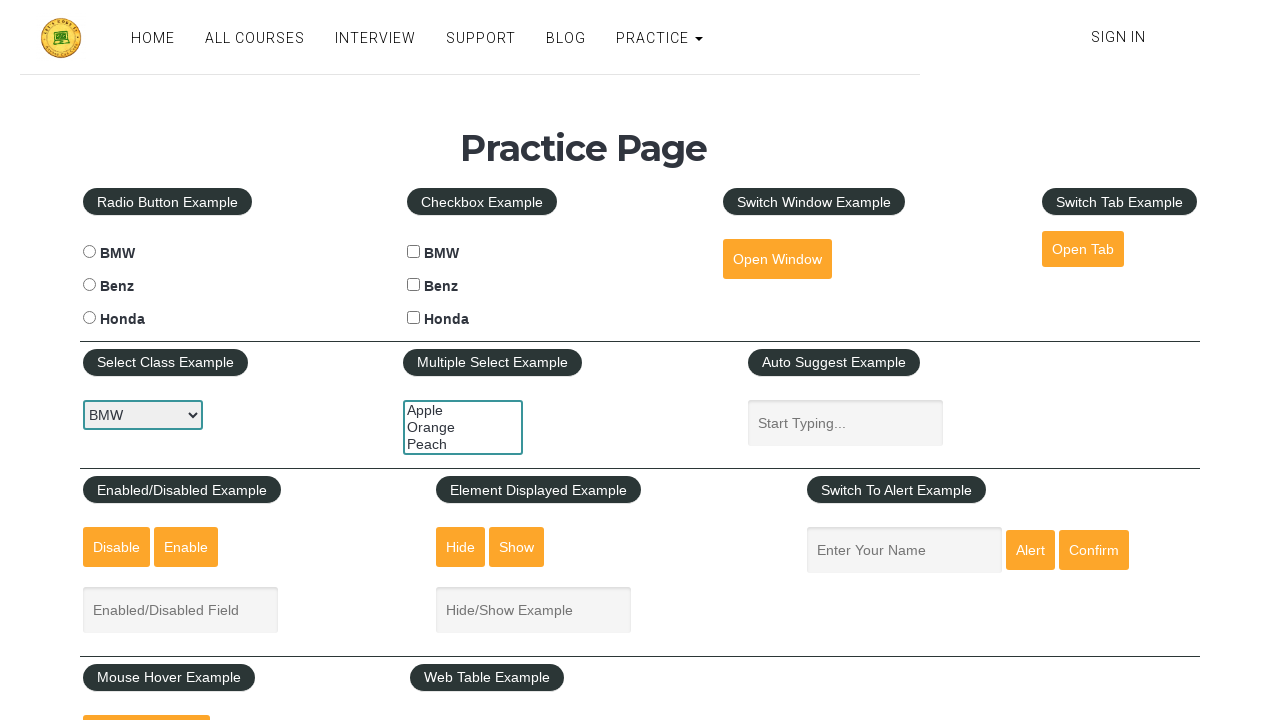

Waited 2 seconds after adjusting scroll position
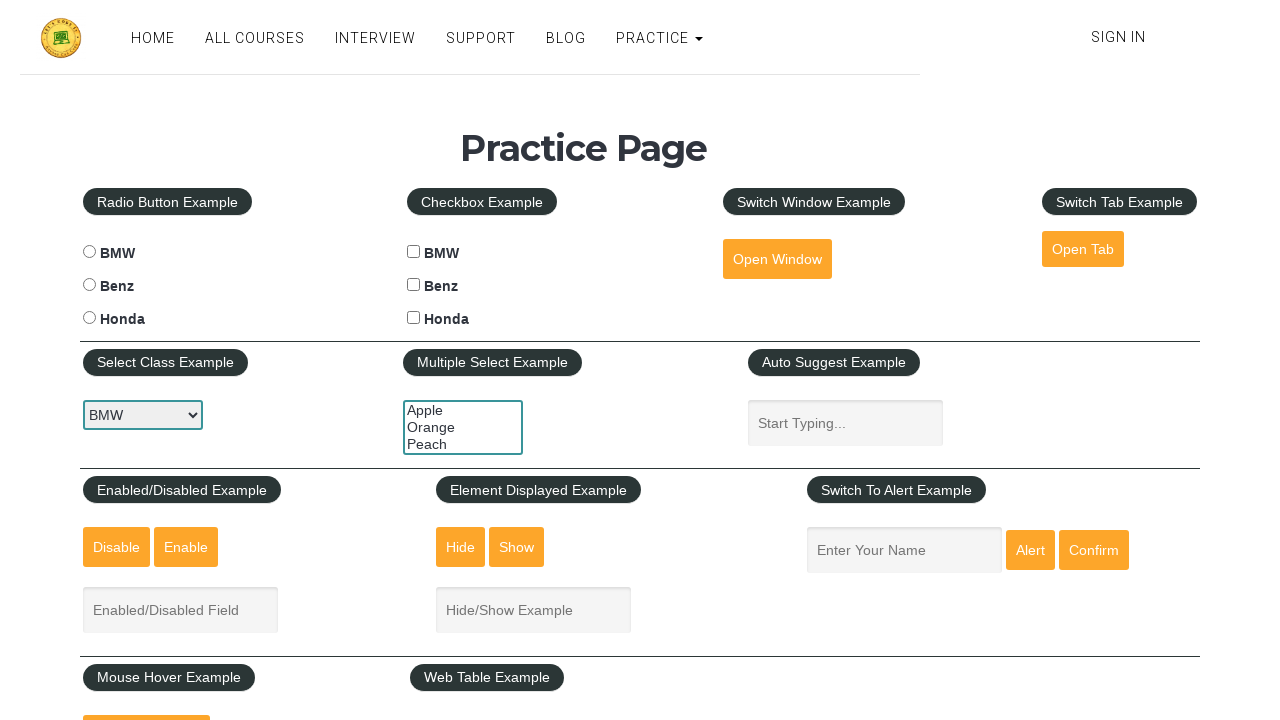

Scrolled back up 1000 pixels
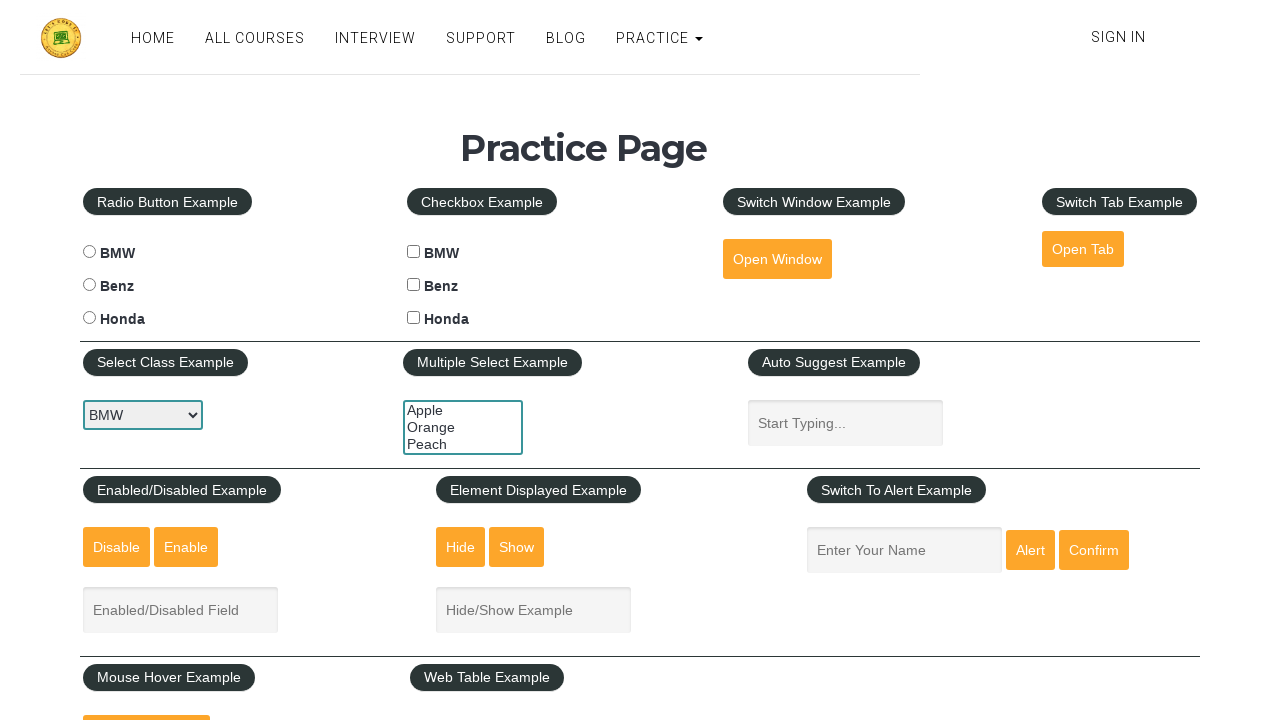

Scrolled #mousehover element into view again
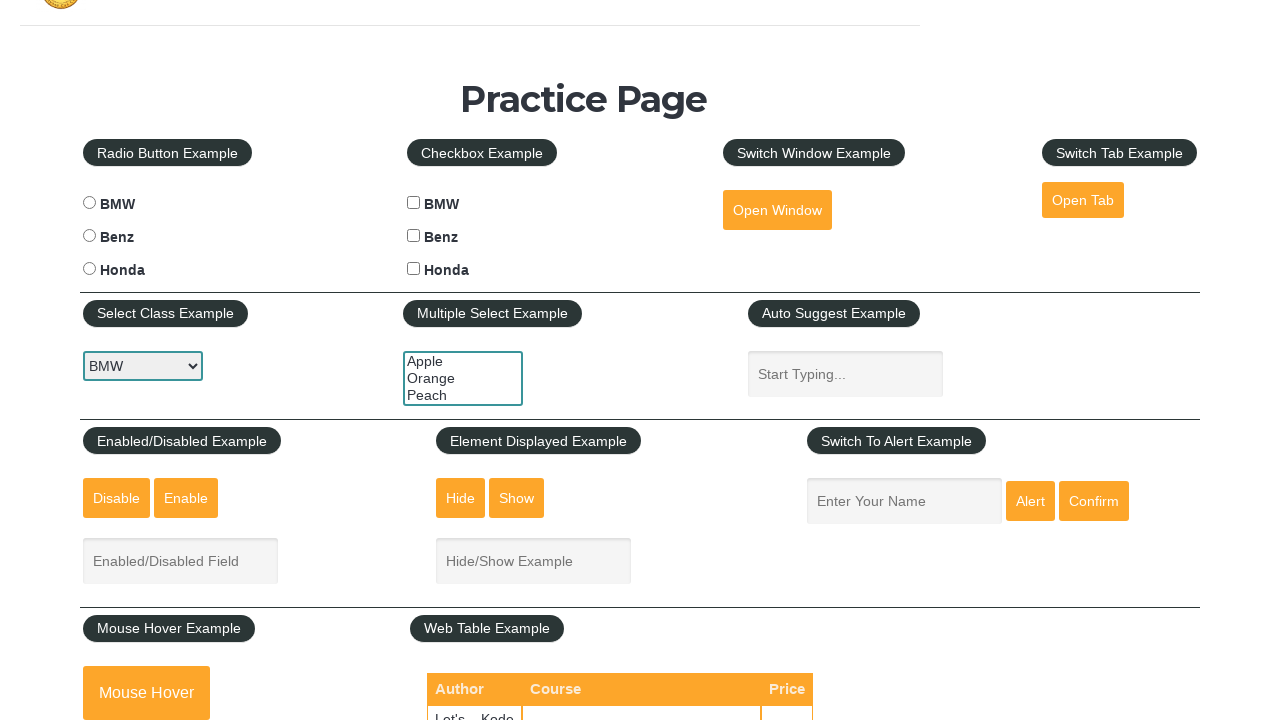

Adjusted scroll position by scrolling up 150 pixels again
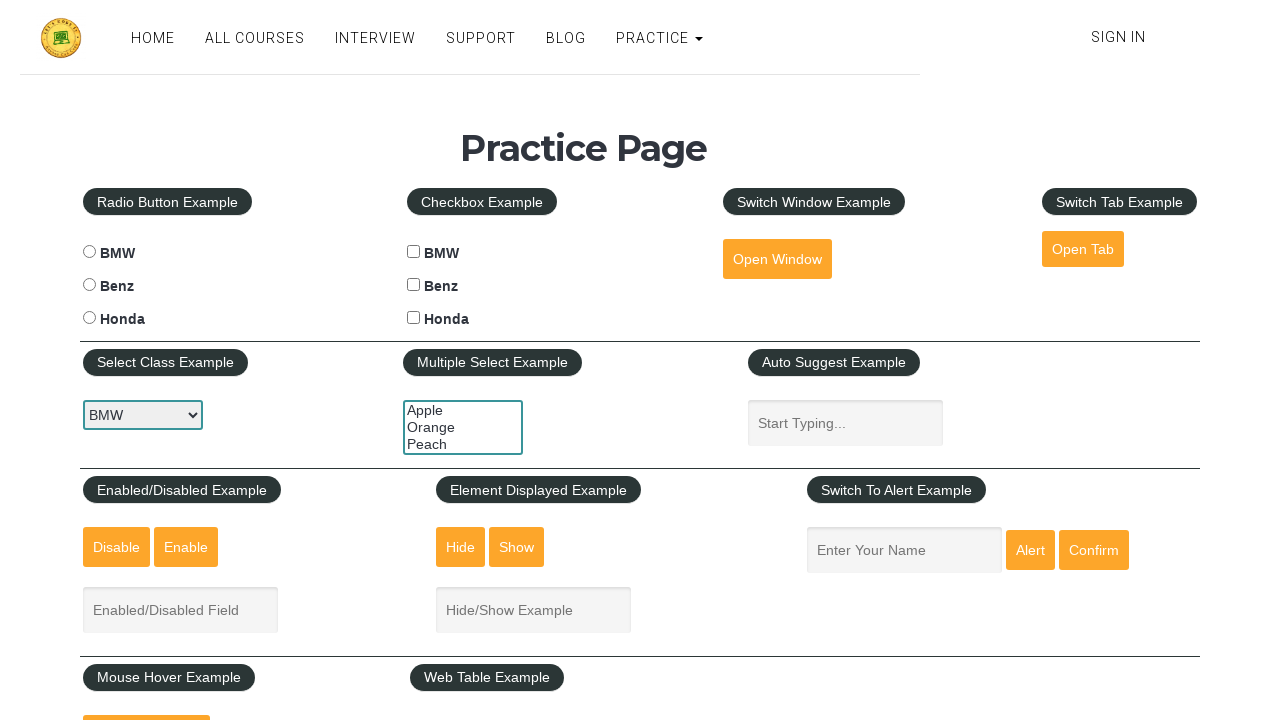

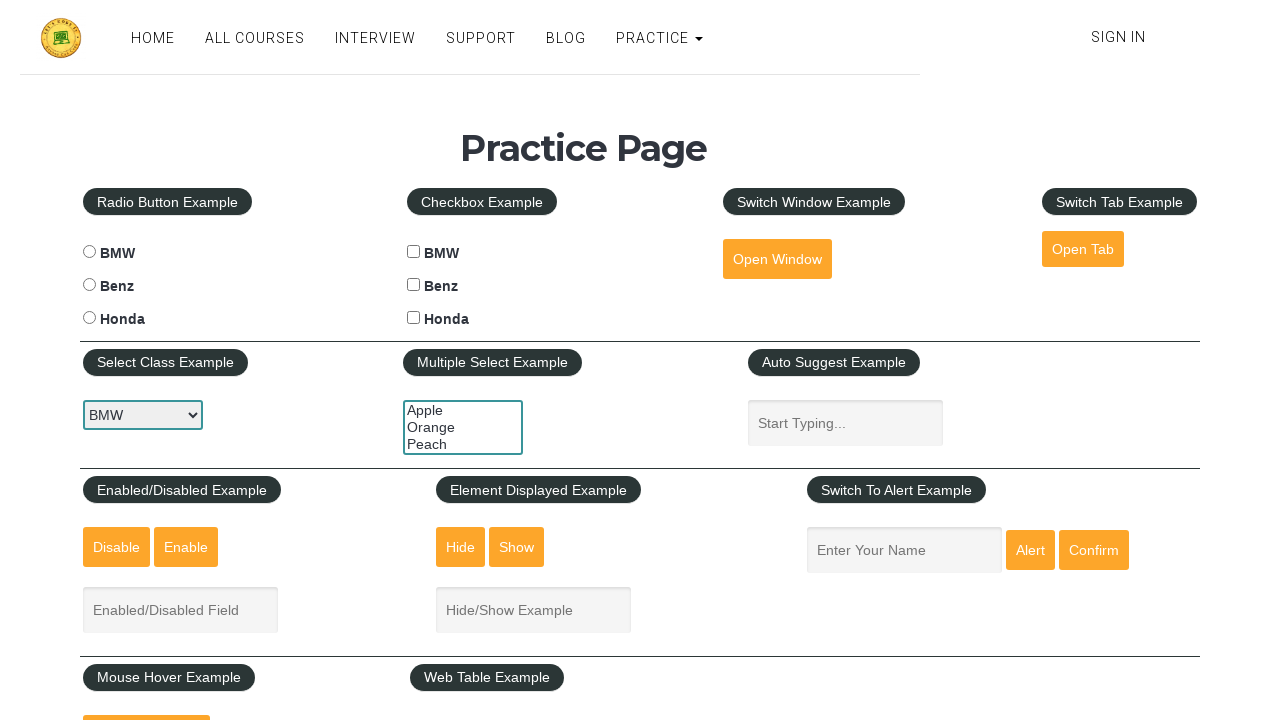